Tests drag and drop functionality by dragging a draggable element onto a droppable target and verifying the drop was successful by checking for "Dropped!" text.

Starting URL: https://jquery-drag-drop-demo.webflow.io/

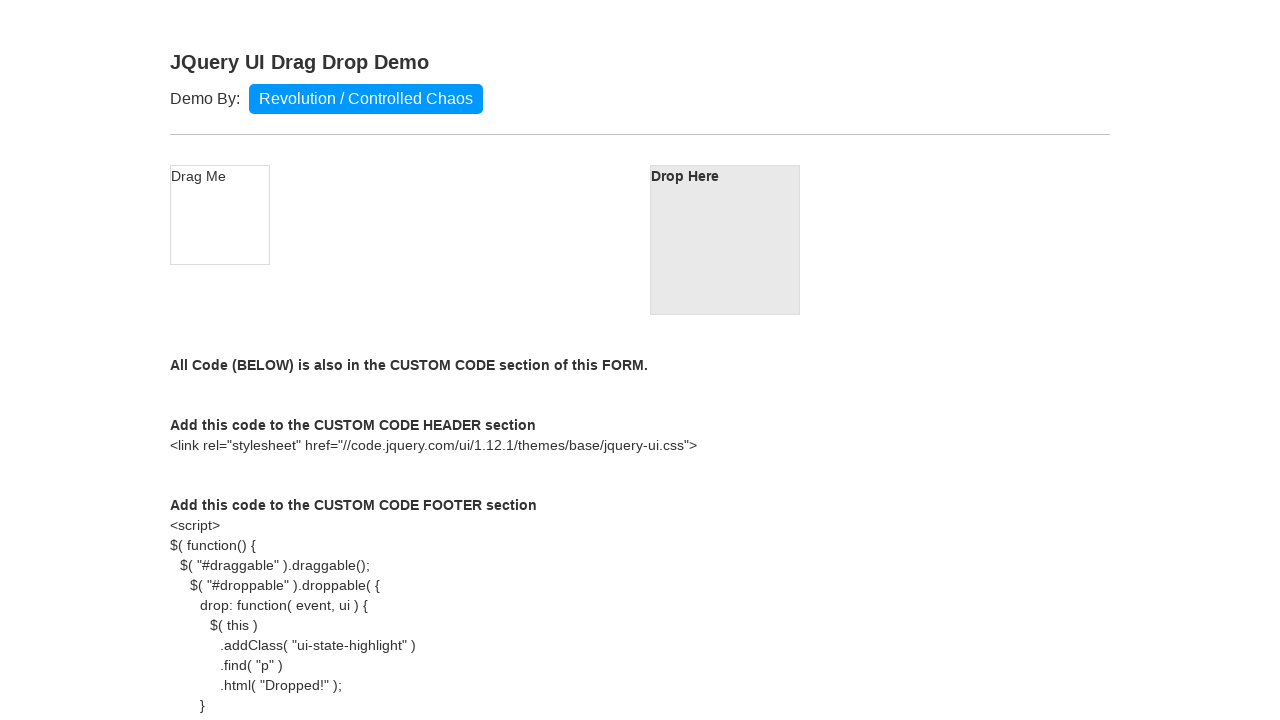

Located draggable element with id 'draggable'
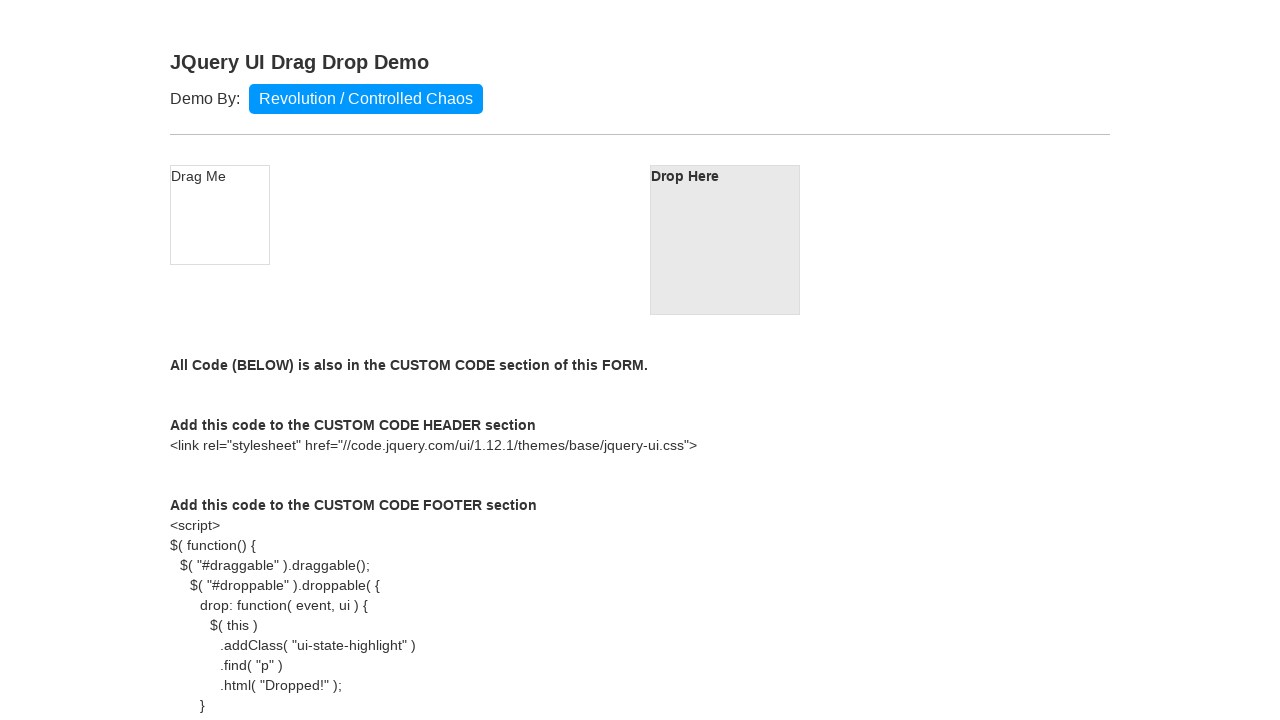

Located droppable target element with id 'droppable'
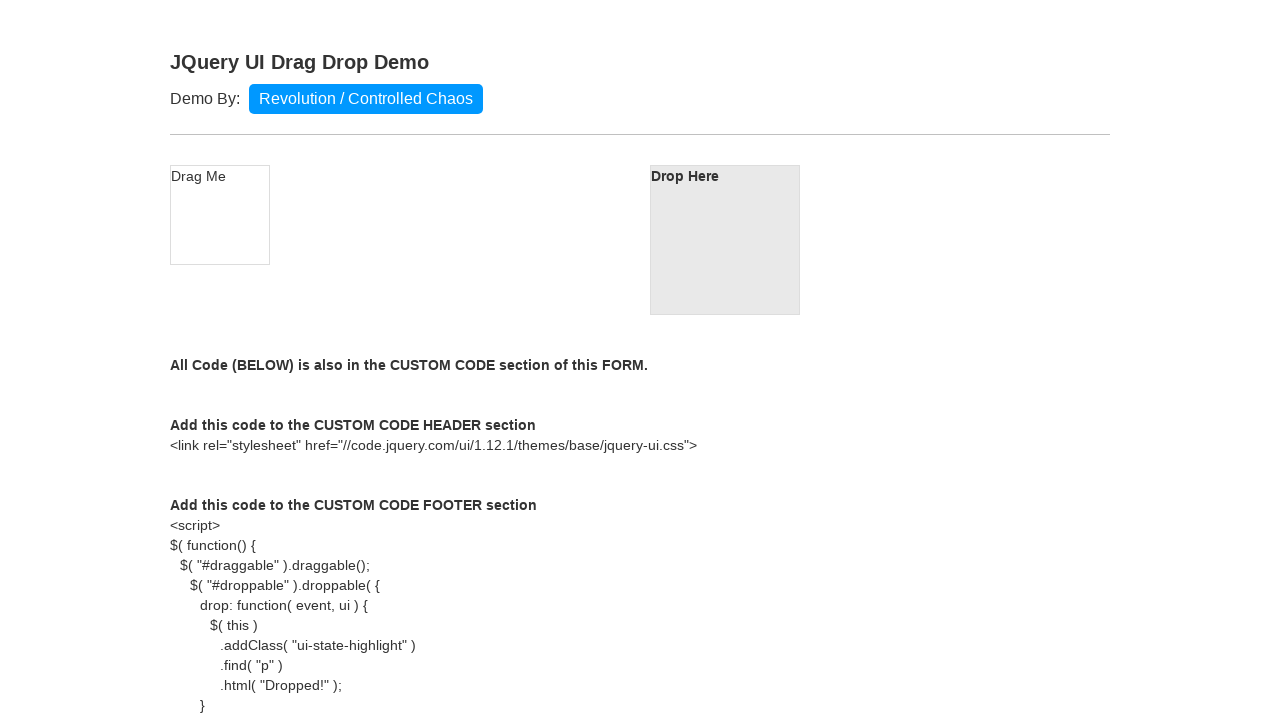

Dragged the draggable element onto the droppable target at (725, 240)
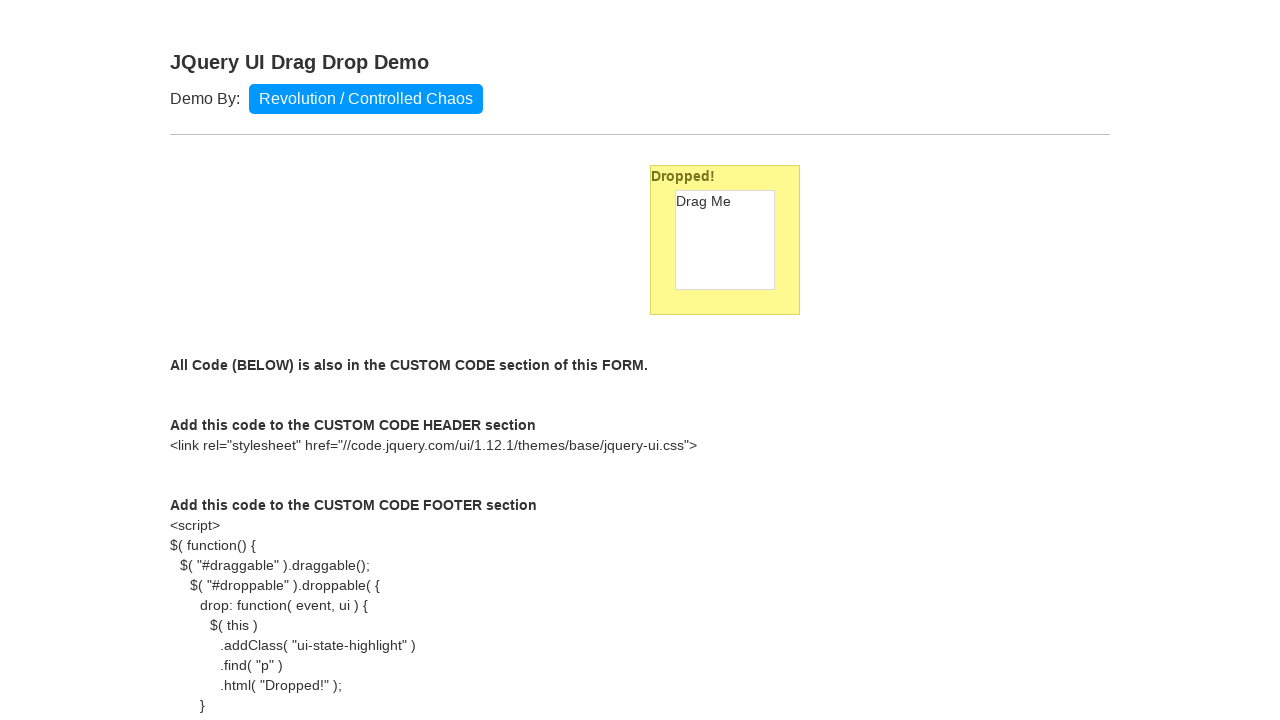

Waited 1 second for drop animation to complete
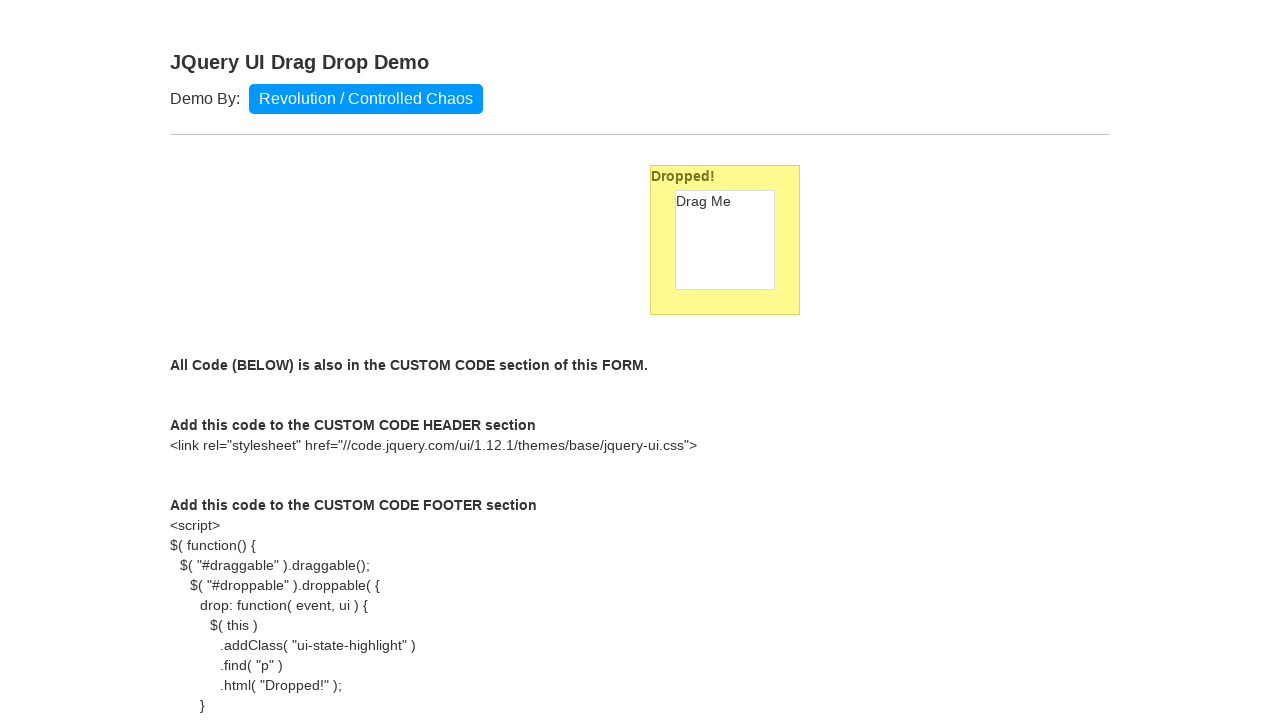

Verified that droppable element text changed to 'Dropped!' - drop was successful
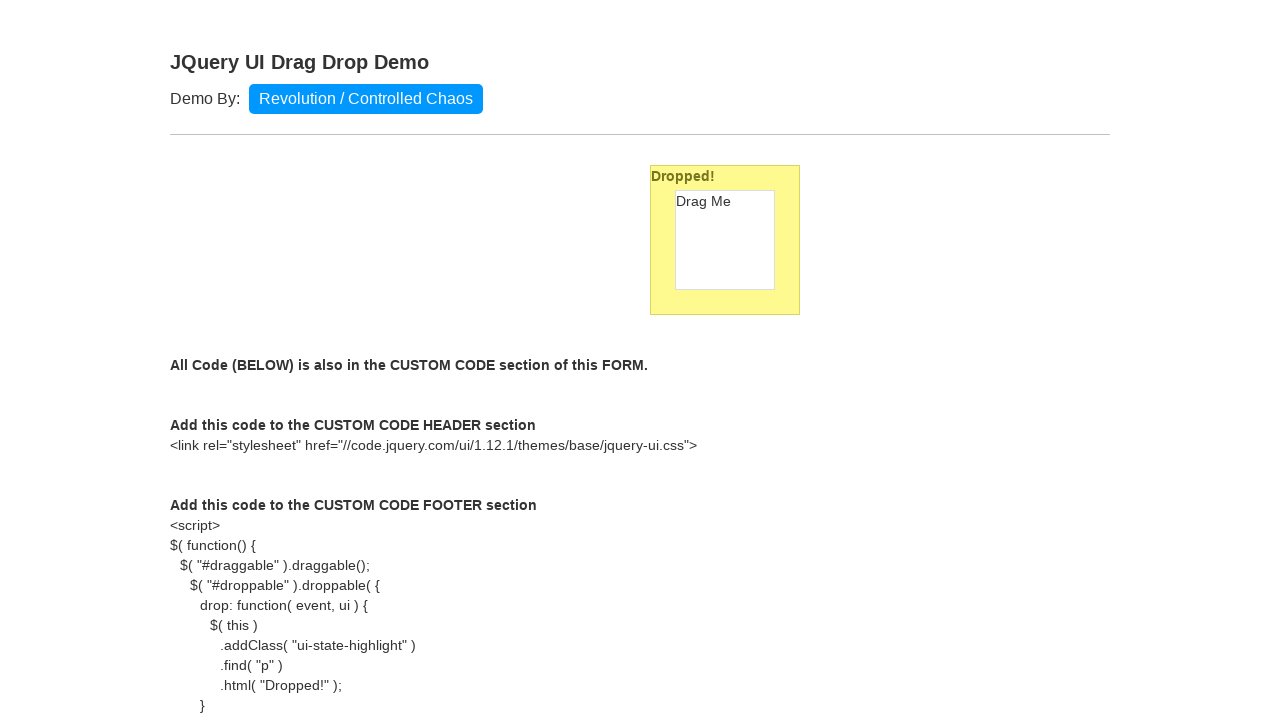

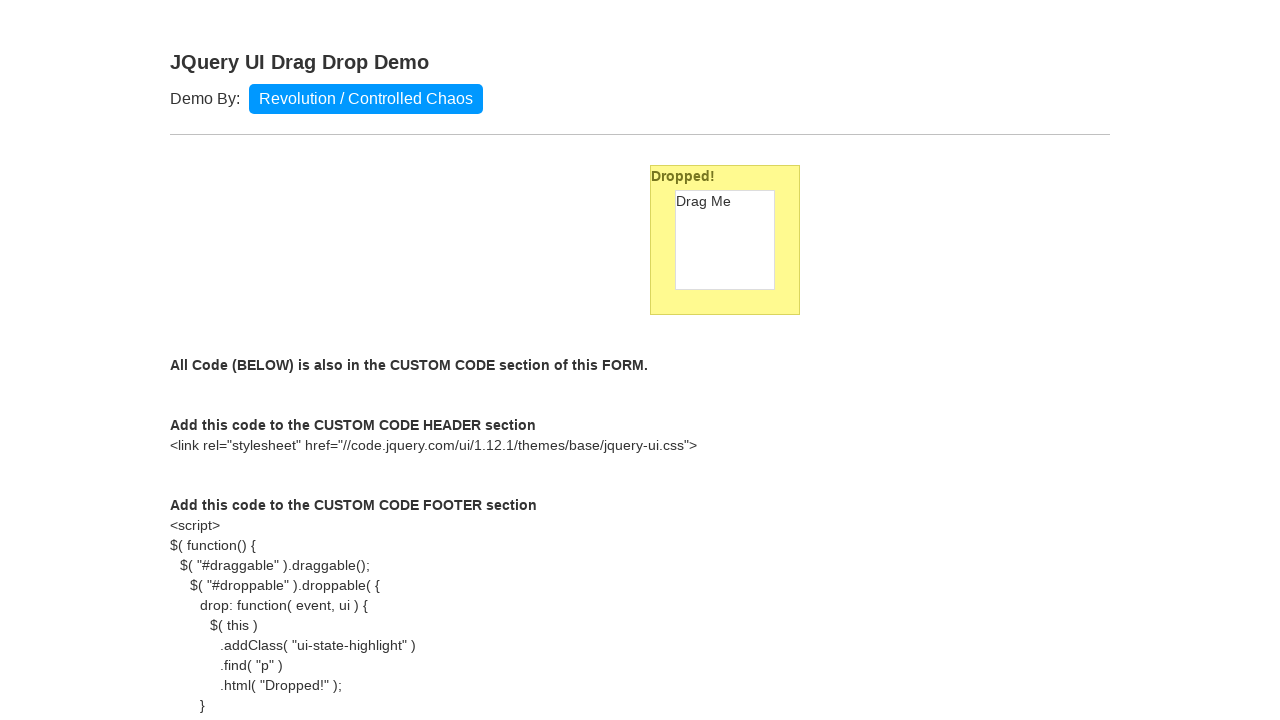